Tests handling of stale elements by repeatedly clicking a link that triggers notification messages to appear

Starting URL: http://the-internet.herokuapp.com/notification_message_rendered

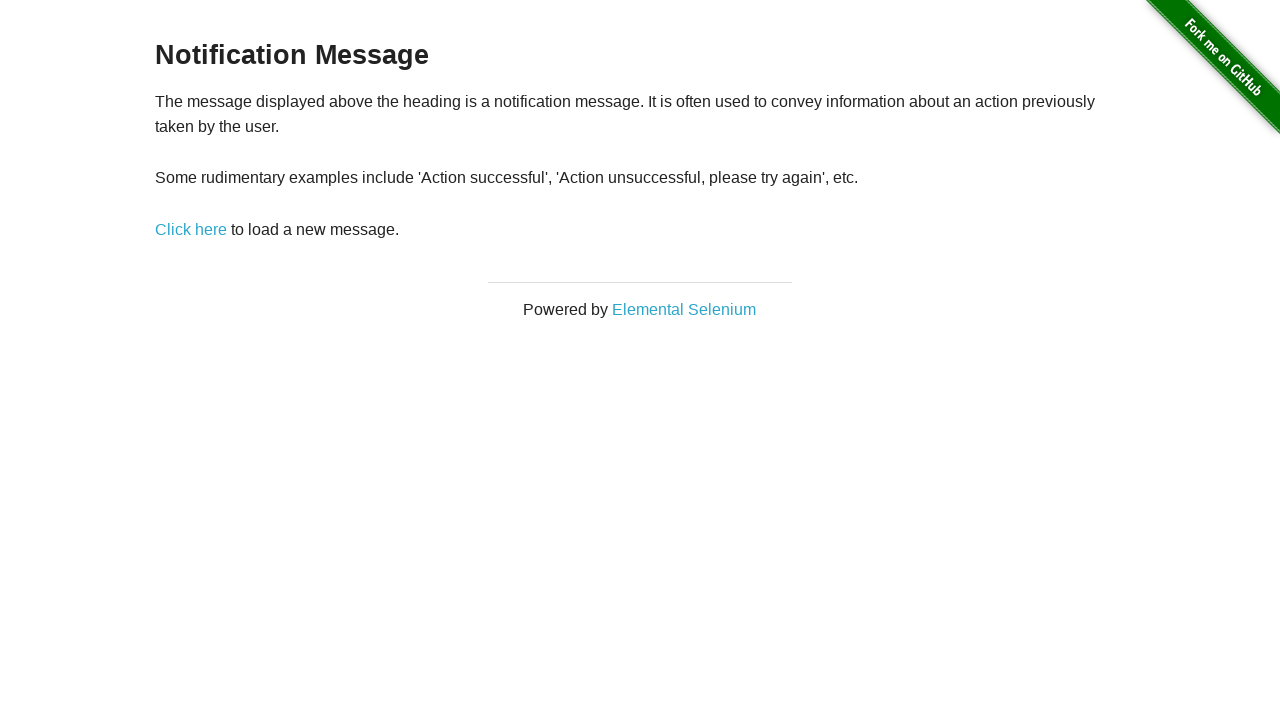

Clicked 'Click here' link (first time) at (191, 229) on text=Click here
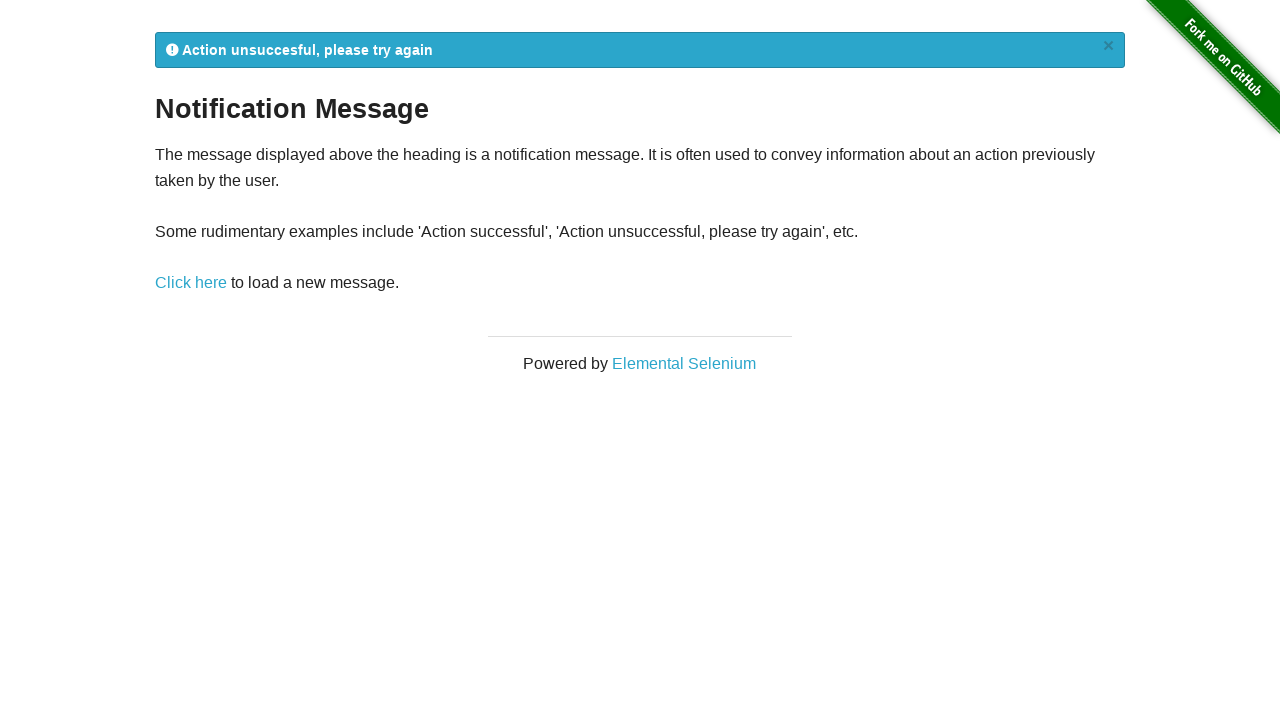

Flash notification message appeared
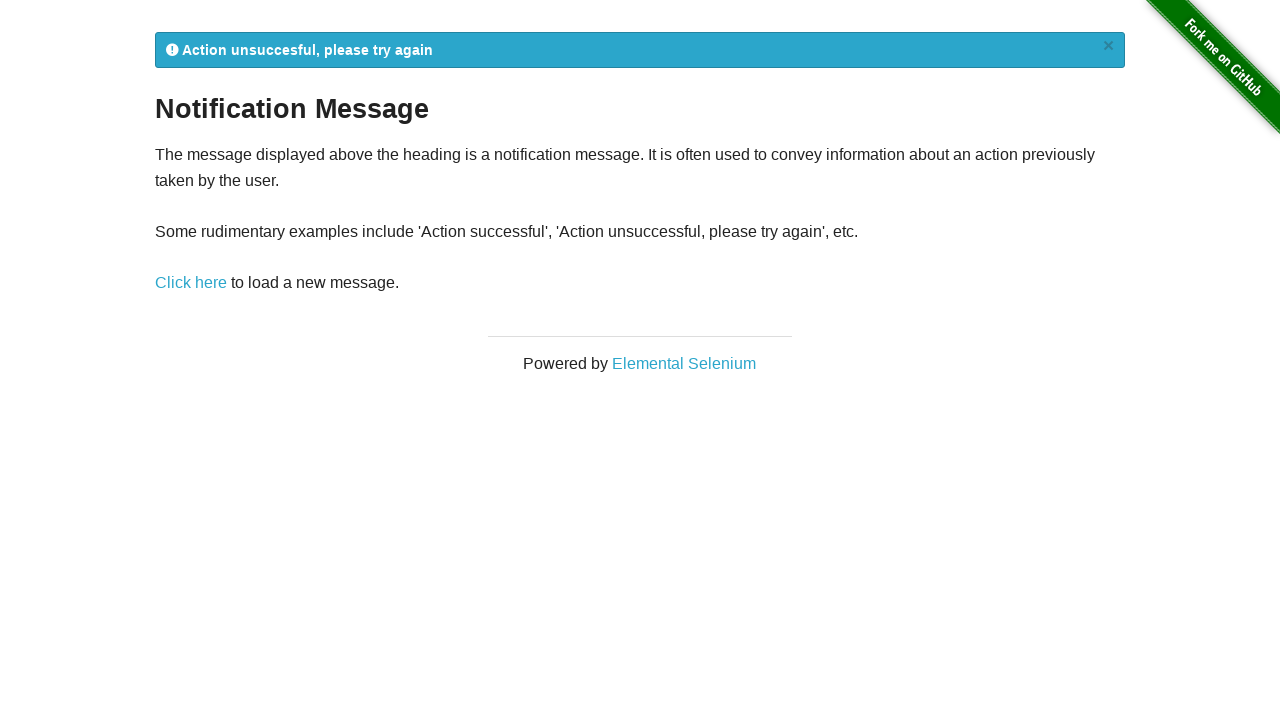

Clicked 'Click here' link (second time) at (191, 283) on text=Click here
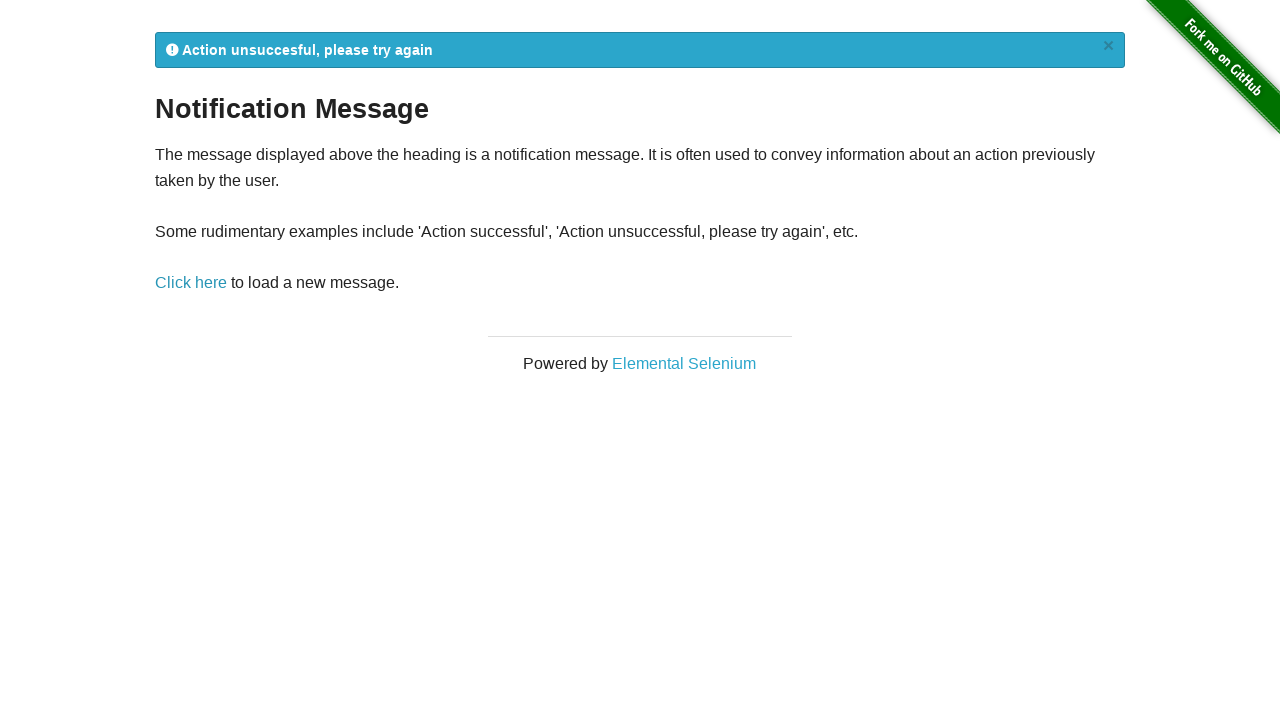

Flash notification message appeared after second click
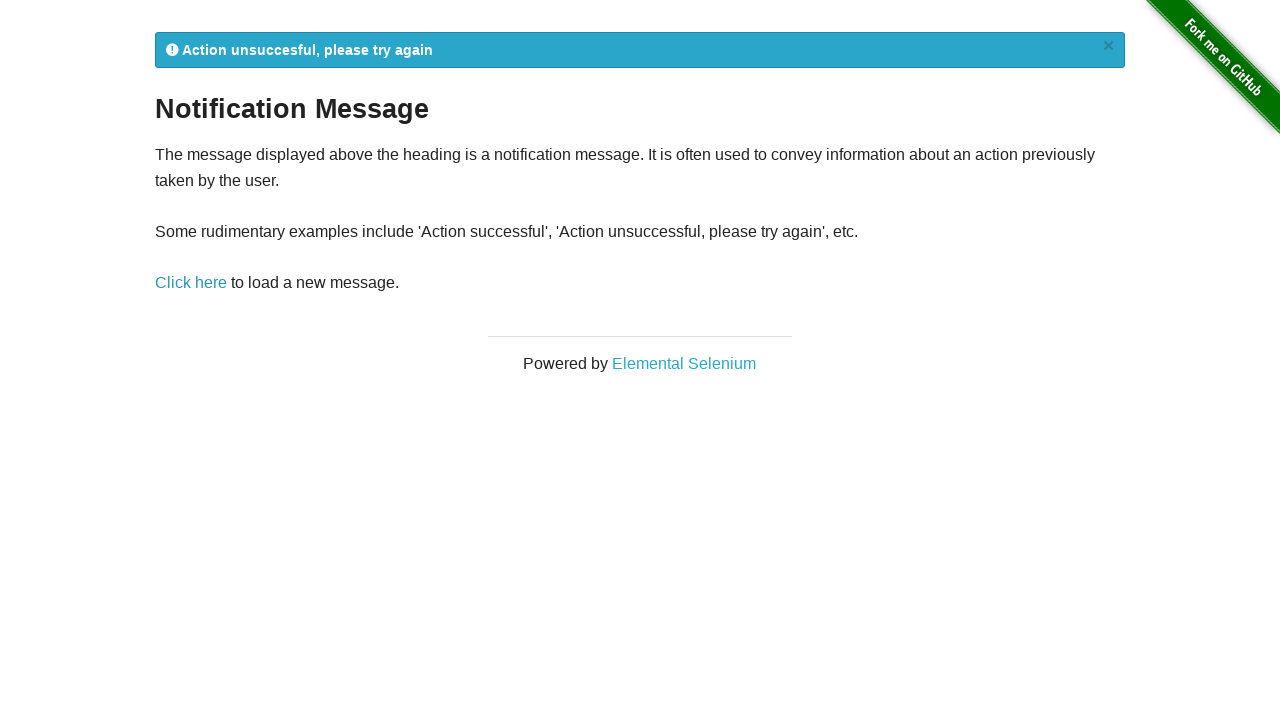

Clicked 'Click here' link (third time) at (191, 283) on text=Click here
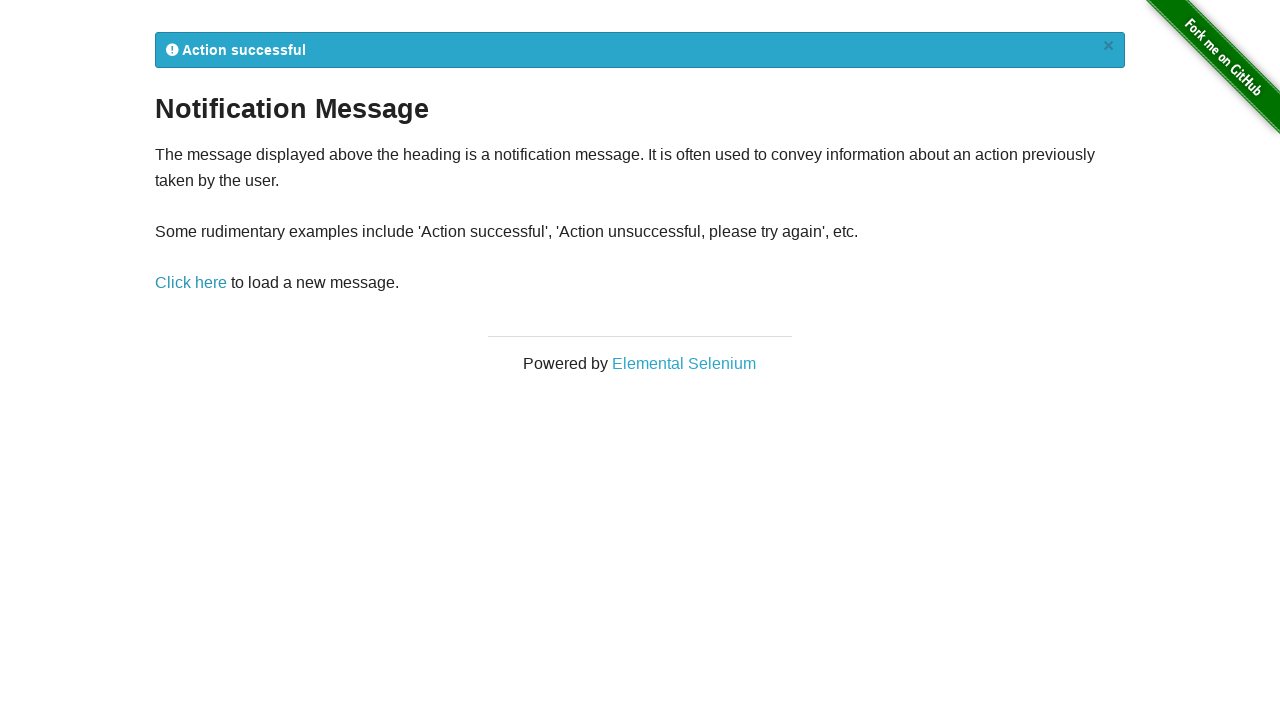

Flash notification message appeared after third click
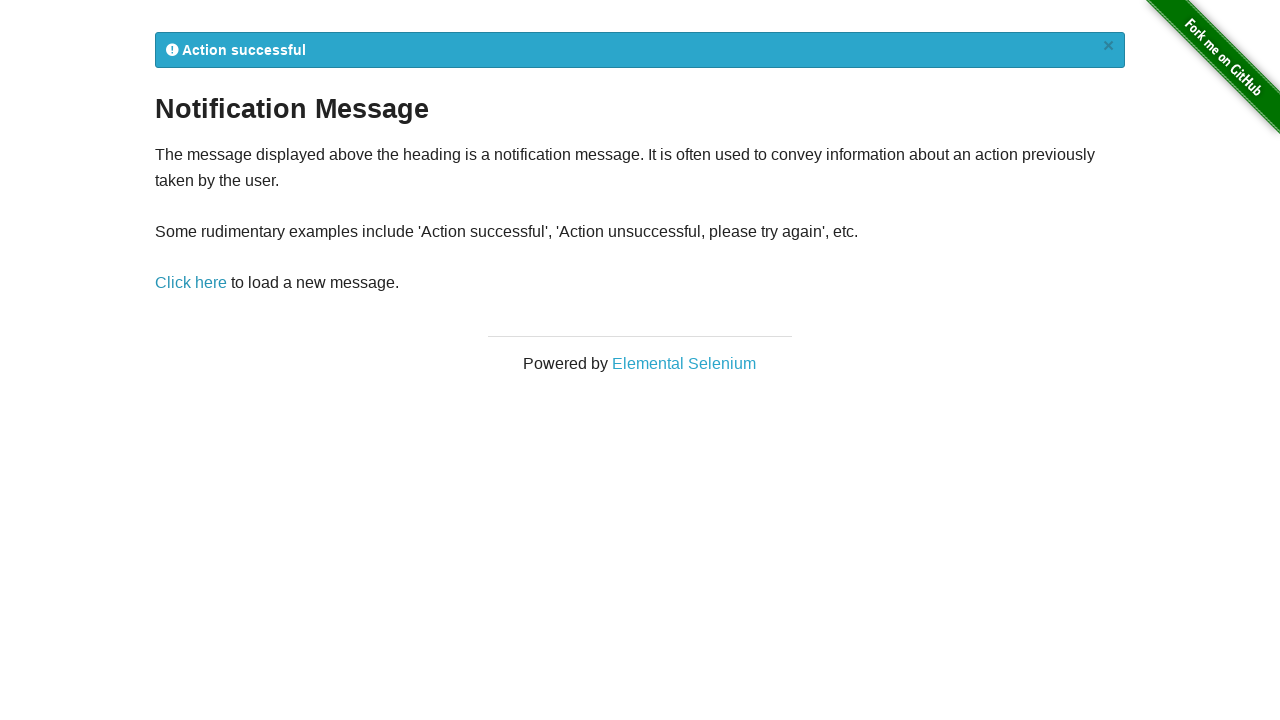

Clicked 'Click here' link (fourth time) at (191, 283) on text=Click here
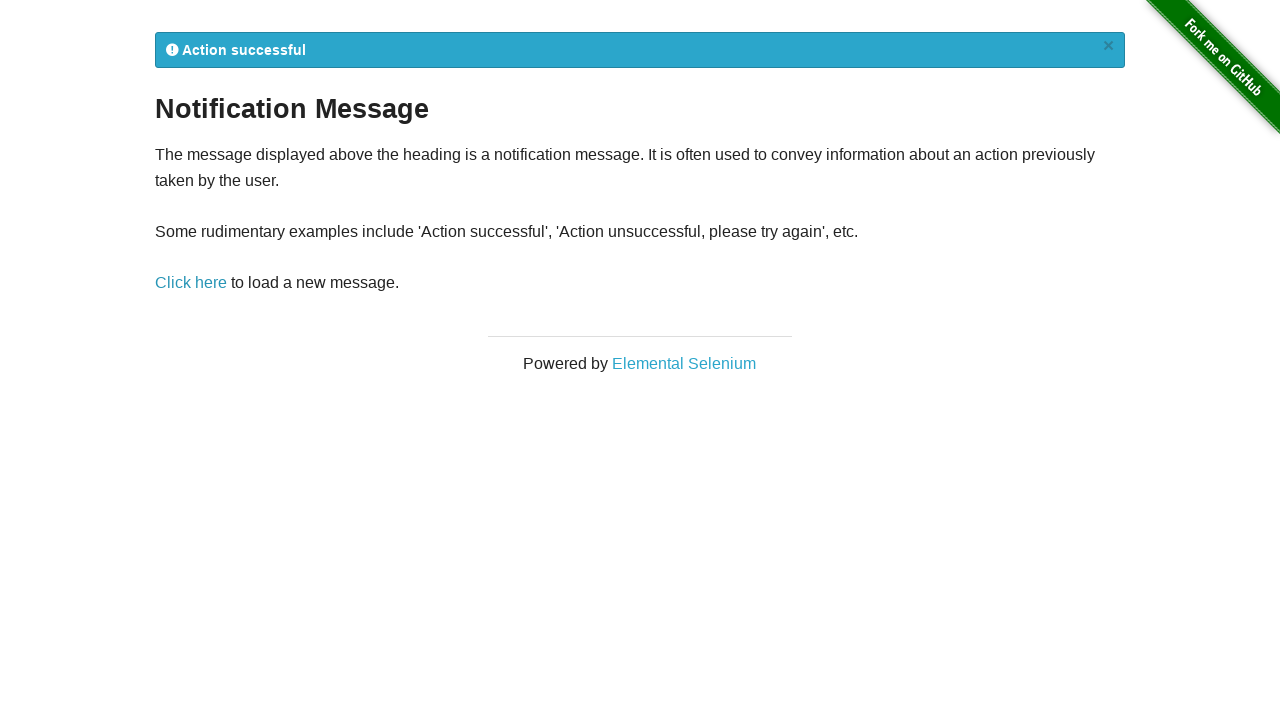

Flash notification message appeared after fourth click
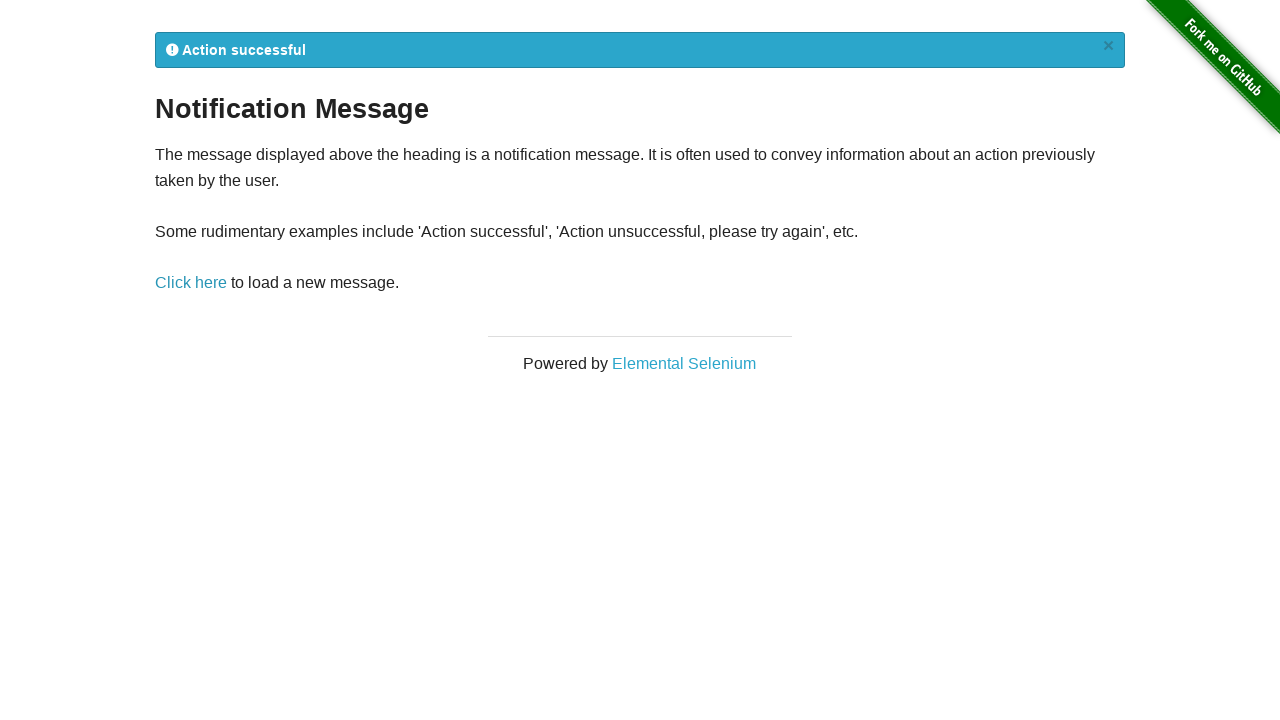

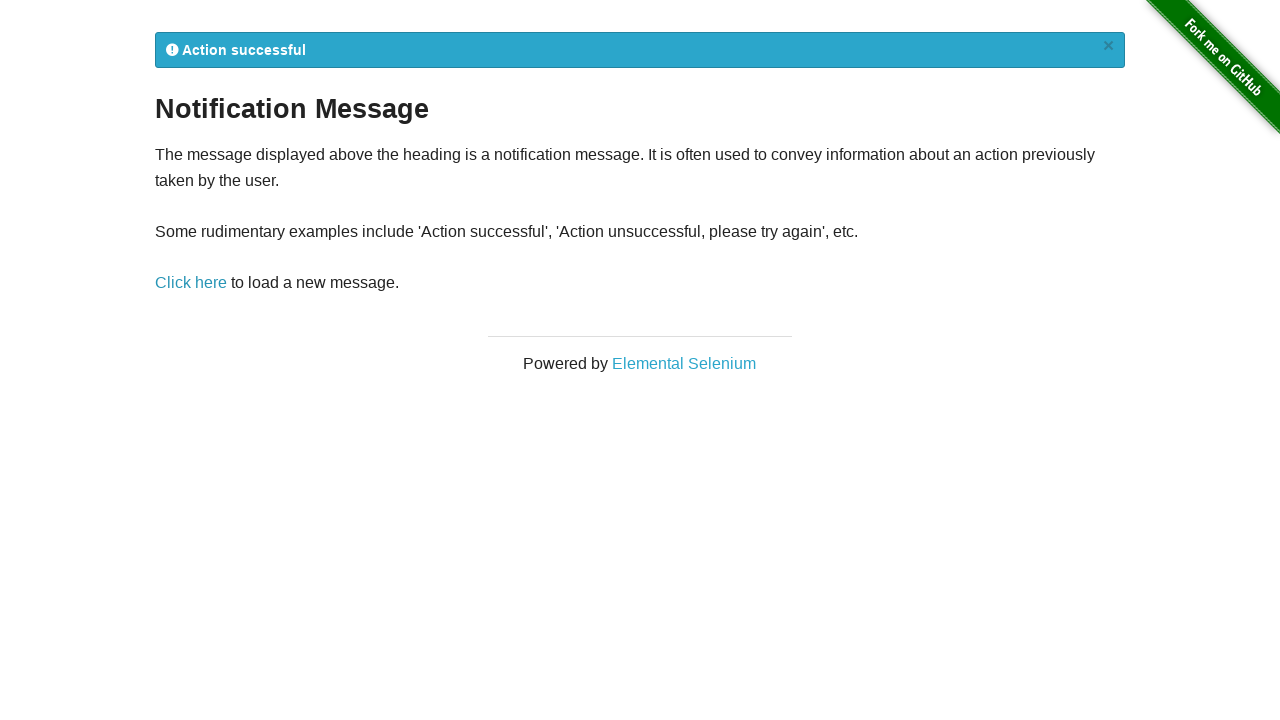